Tests navigation on Selenide.org website by clicking on the Quick Start image link and verifying the resulting page content

Starting URL: https://selenide.org

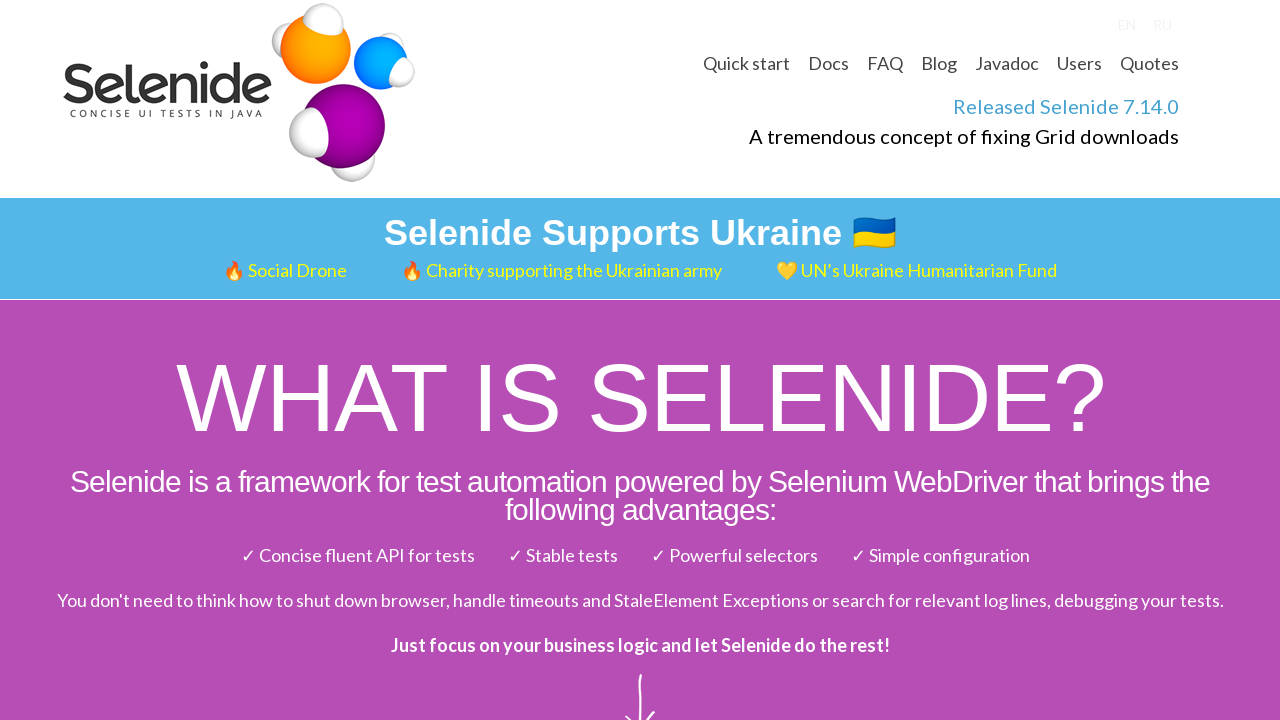

Hovered over Quick Start image link at (640, 361) on div.short.howto > div > a > img
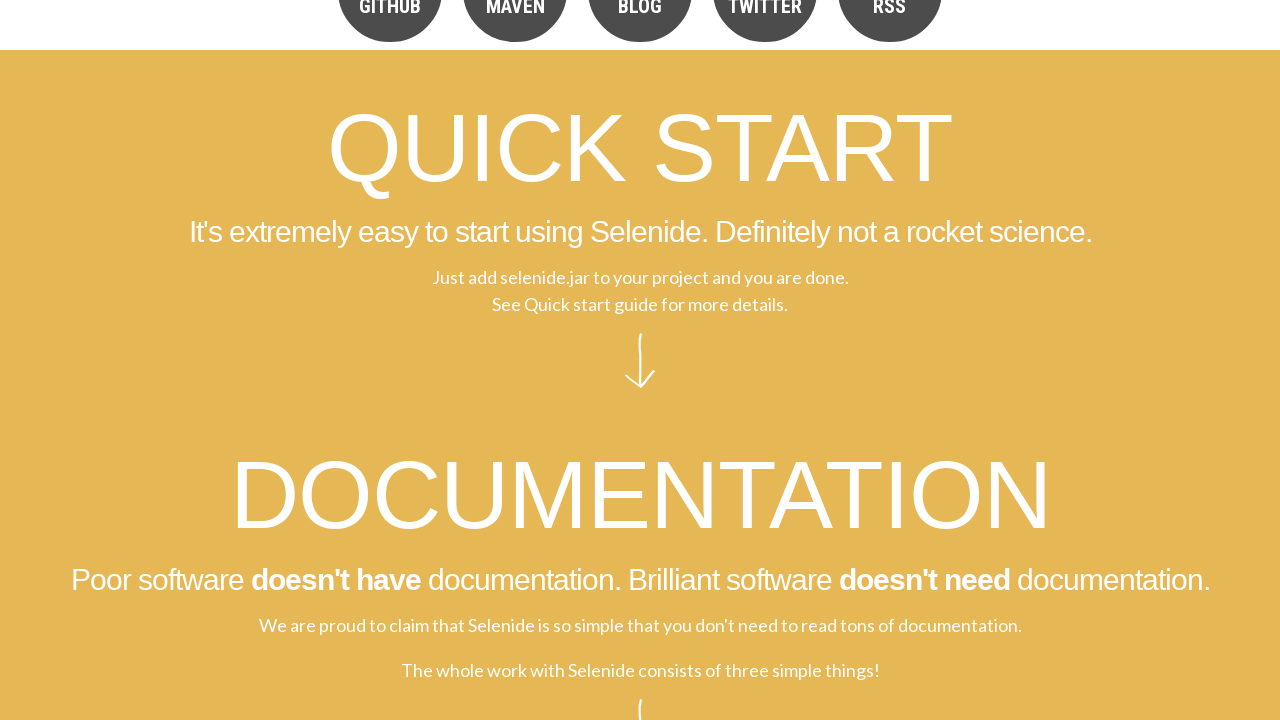

Clicked Quick Start image link at (640, 361) on div.short.howto > div > a > img
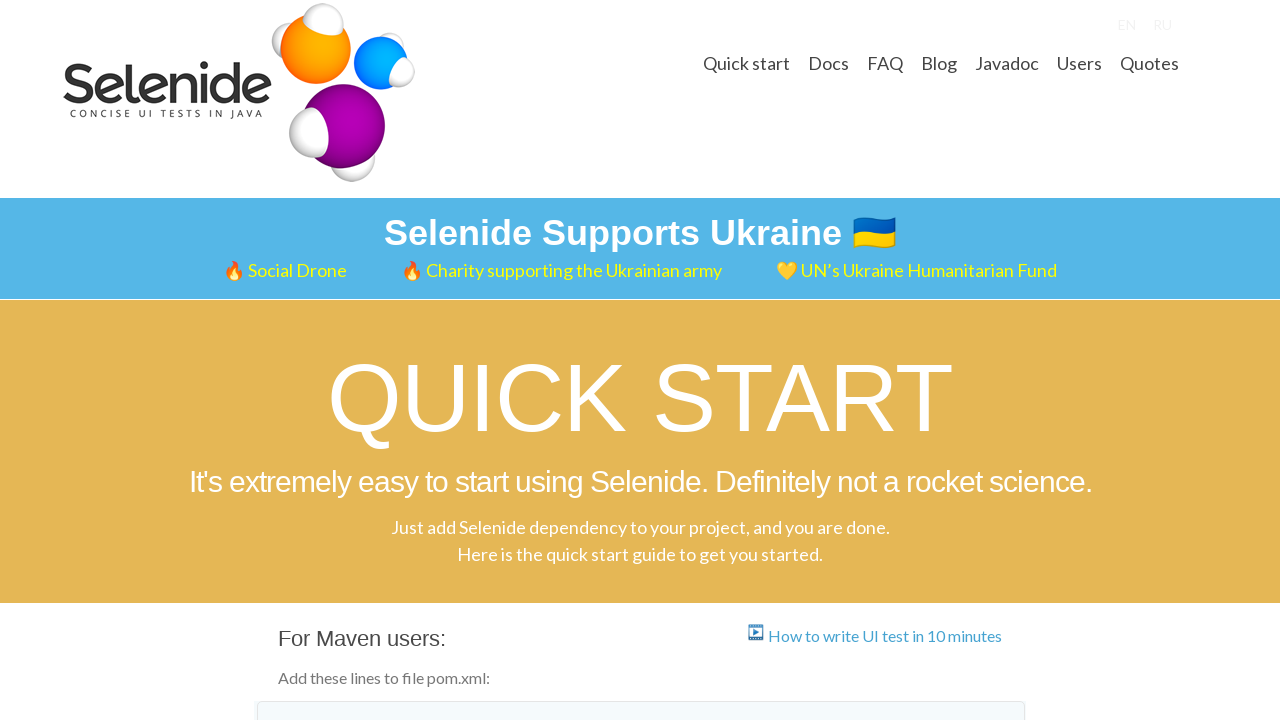

Waited for h4 heading to load
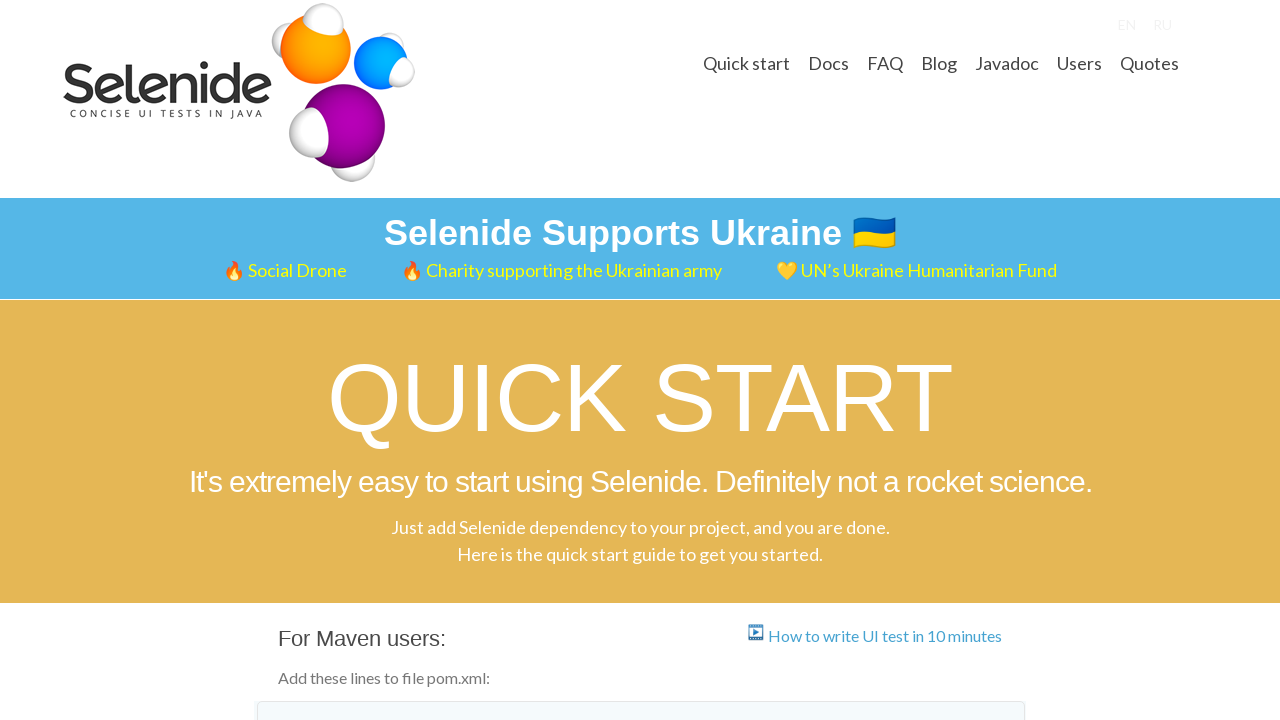

Verified page content contains expected heading text
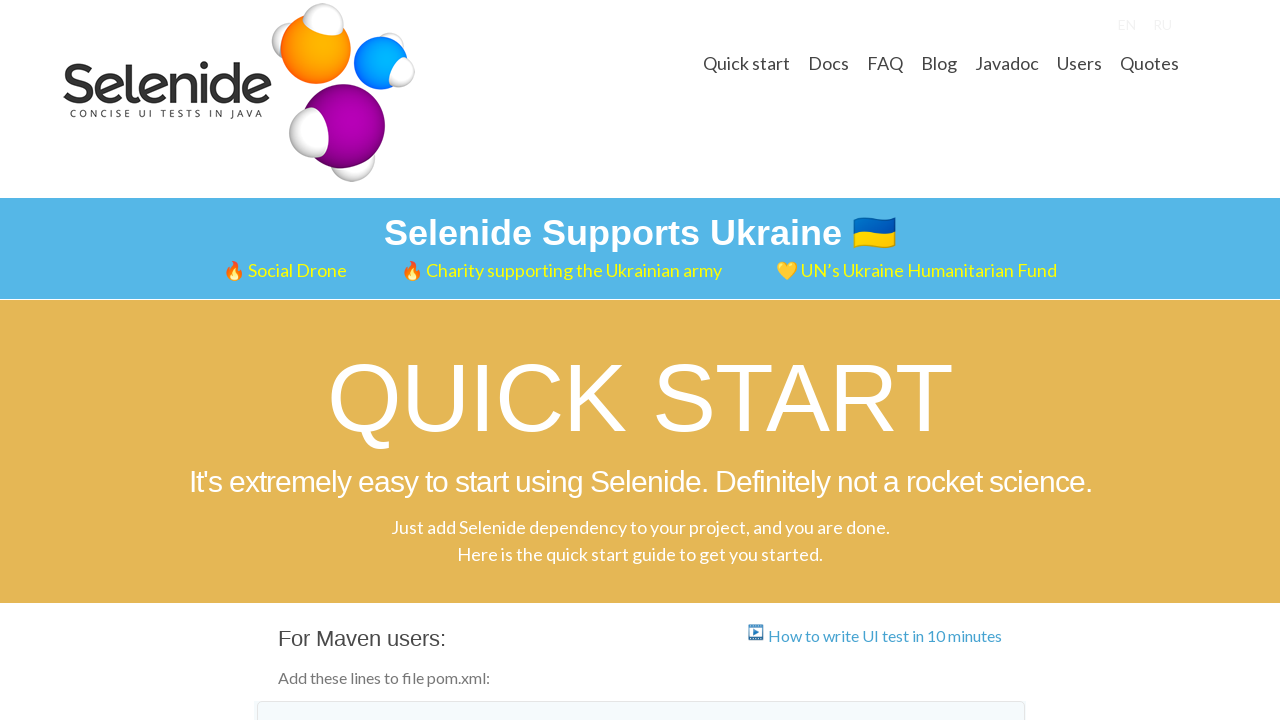

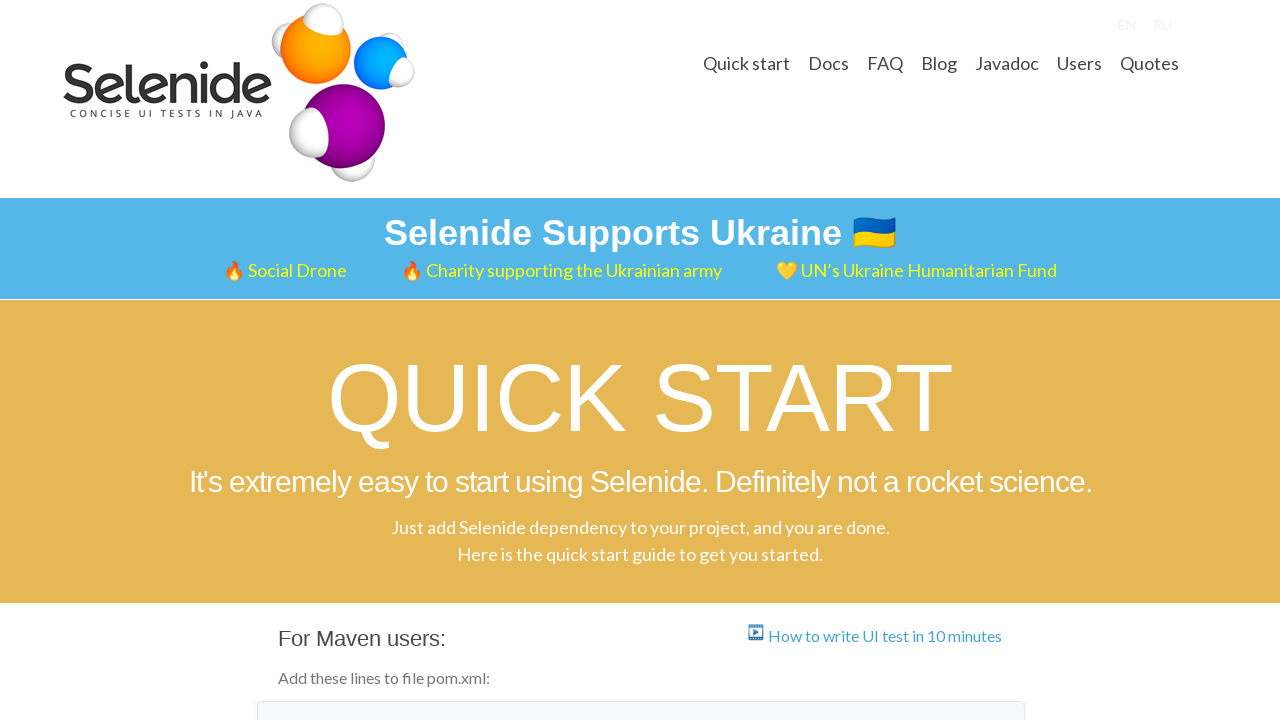